Tests dropdown selection functionality by selecting options using different methods (by value and by visible text)

Starting URL: https://the-internet.herokuapp.com/dropdown

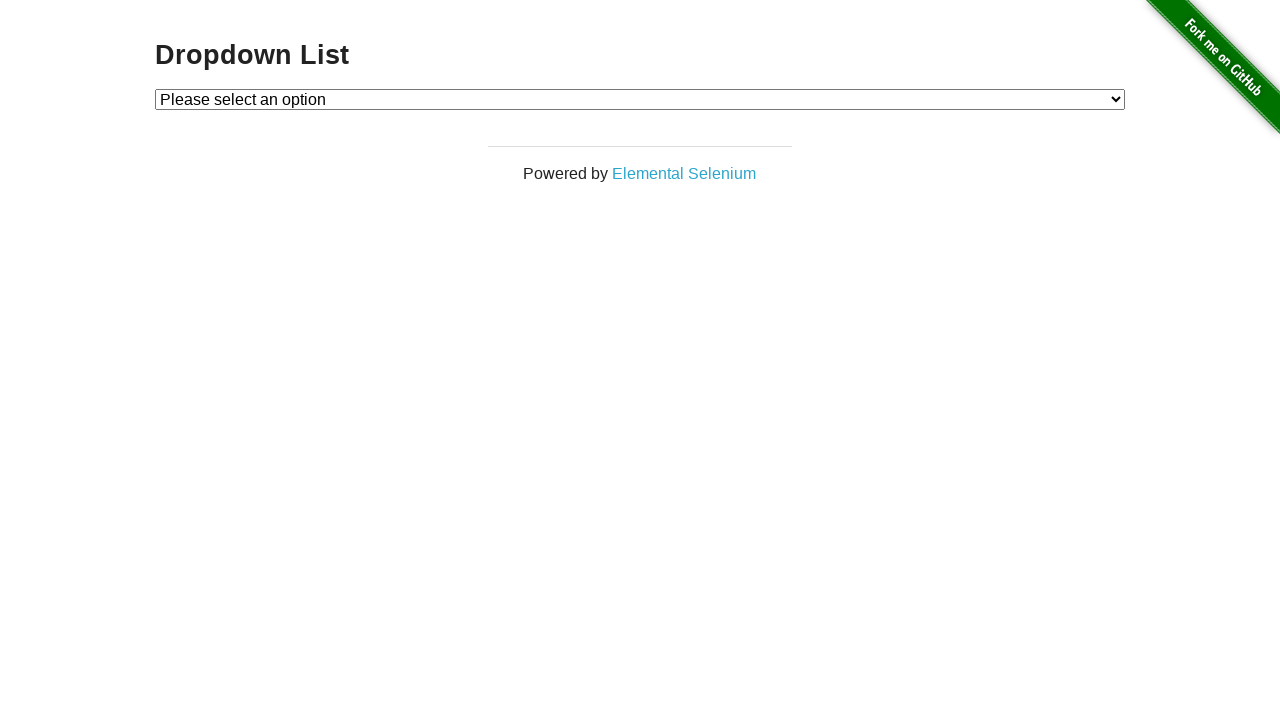

Located the dropdown element
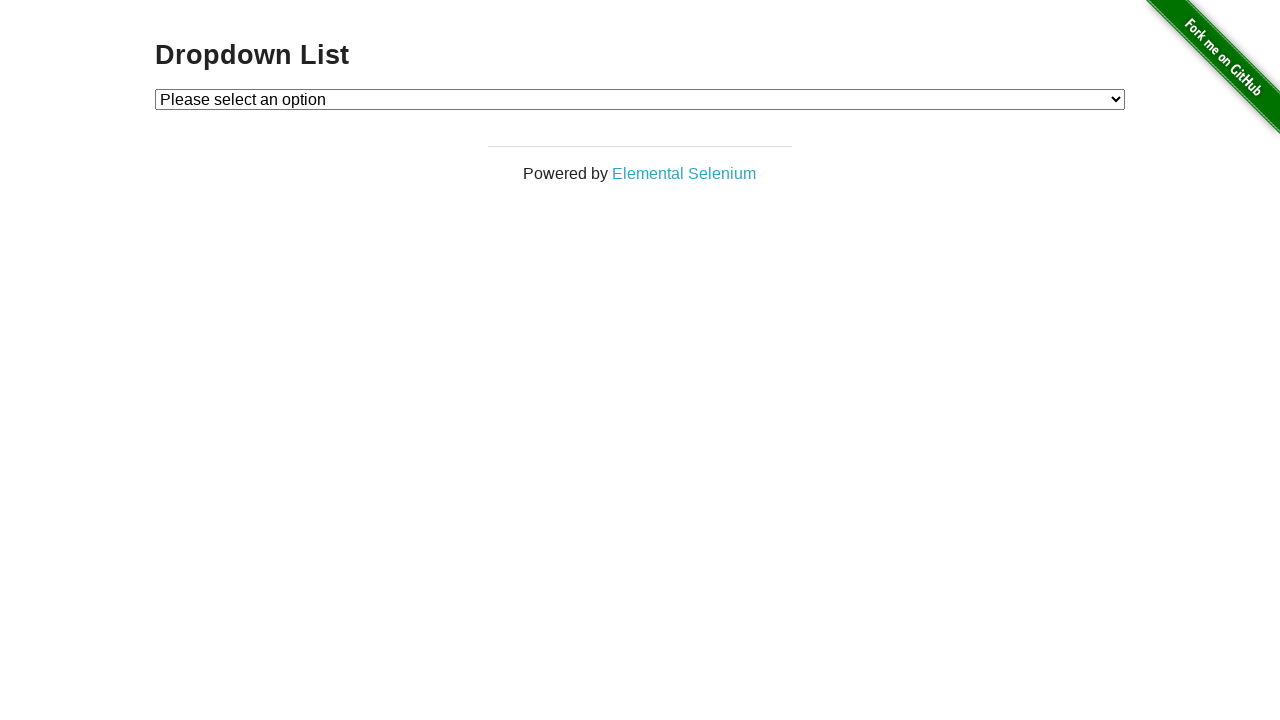

Selected option 1 by value on #dropdown
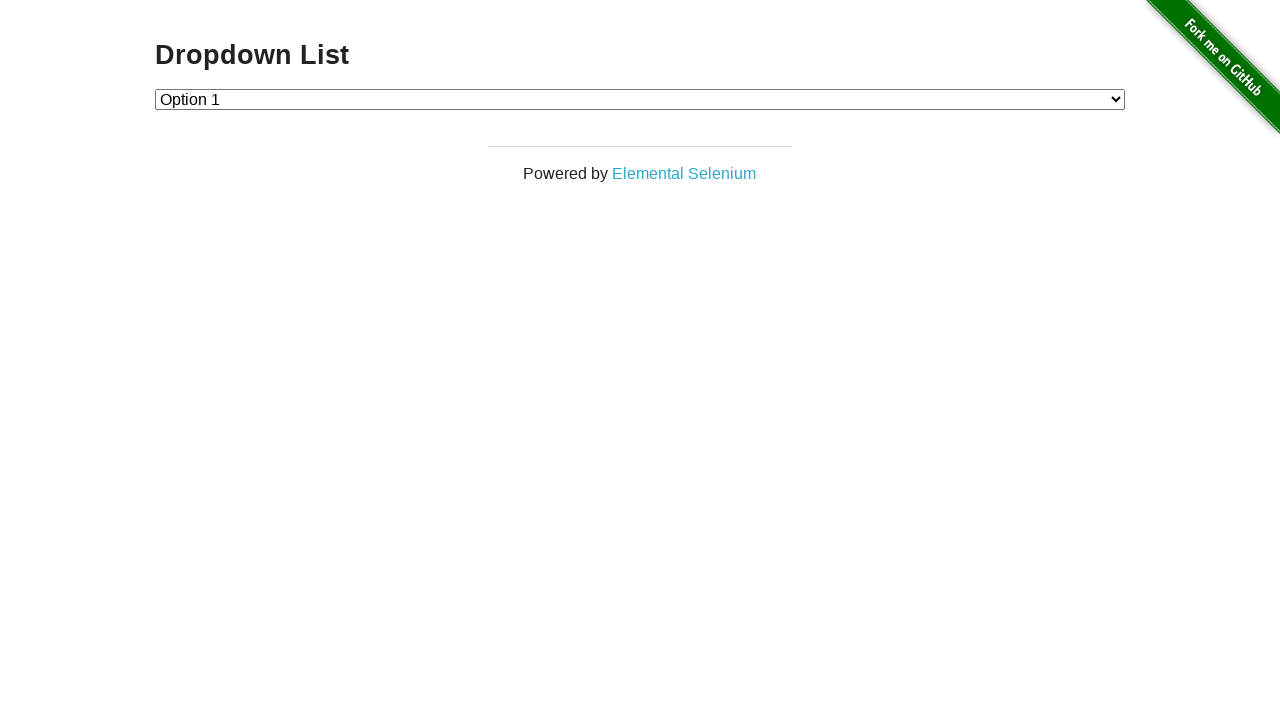

Waited 2 seconds to observe dropdown change
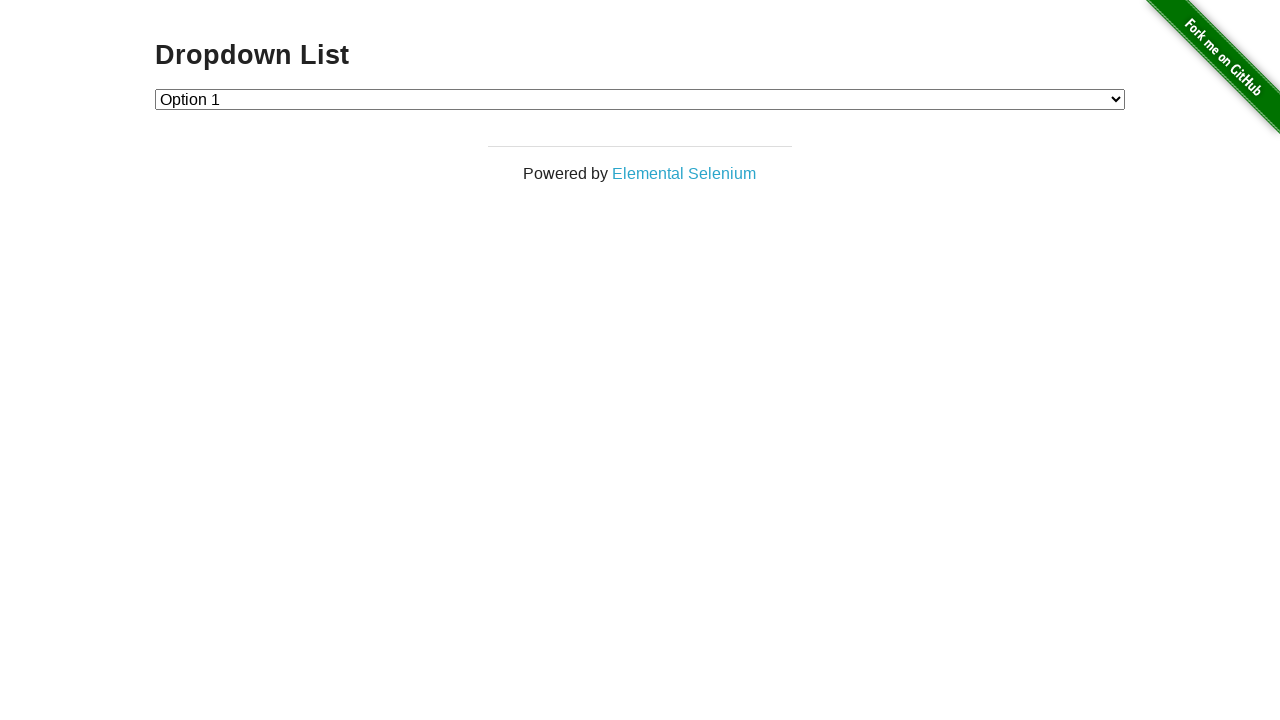

Selected option 2 by visible text on #dropdown
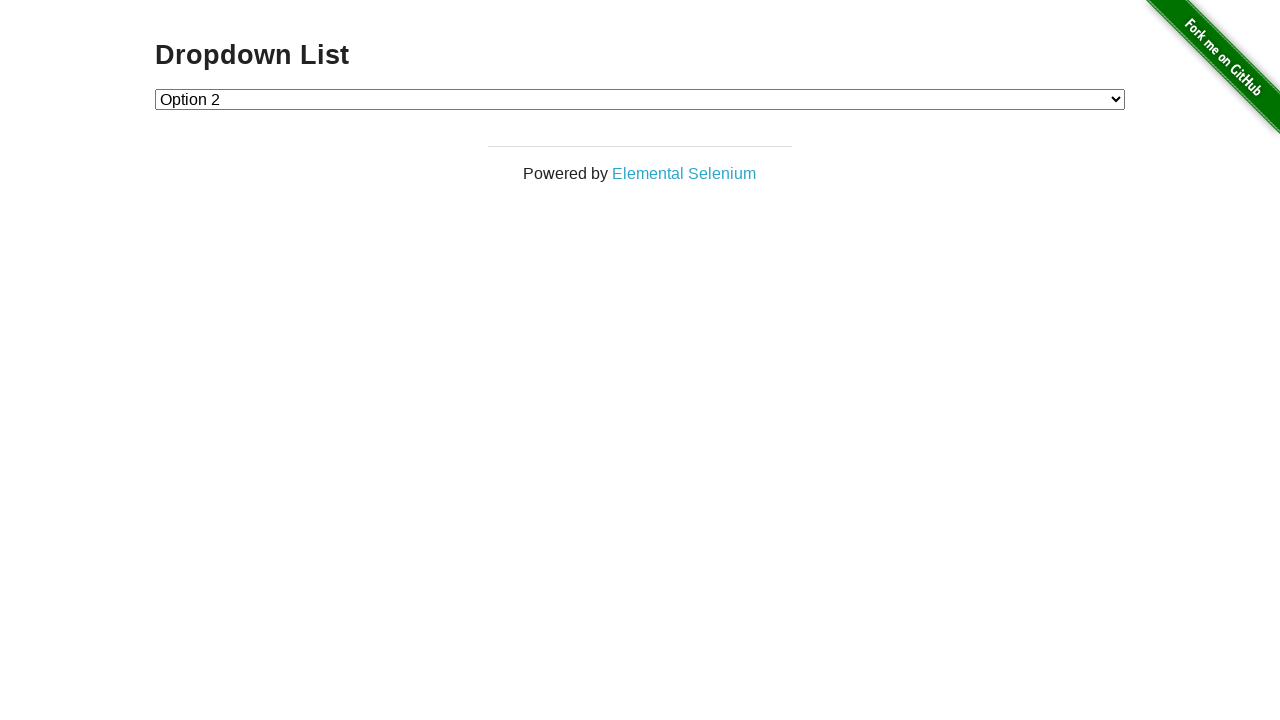

Waited 2 seconds to observe dropdown change
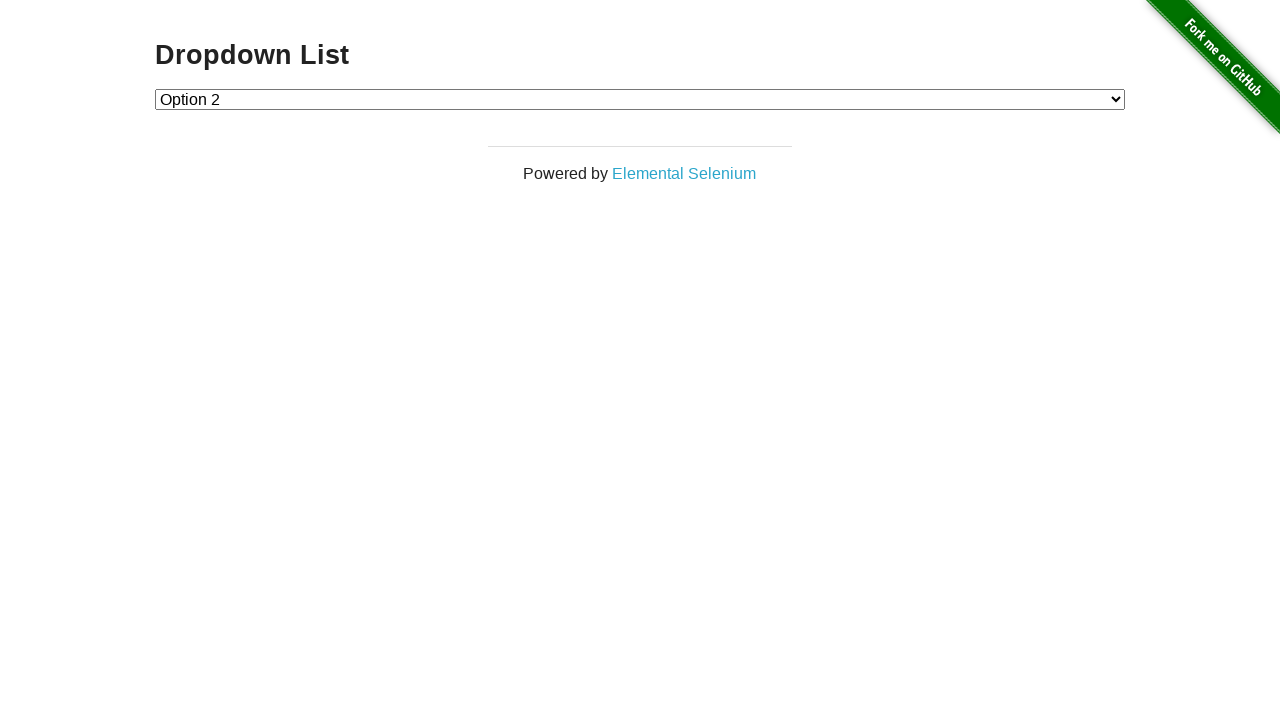

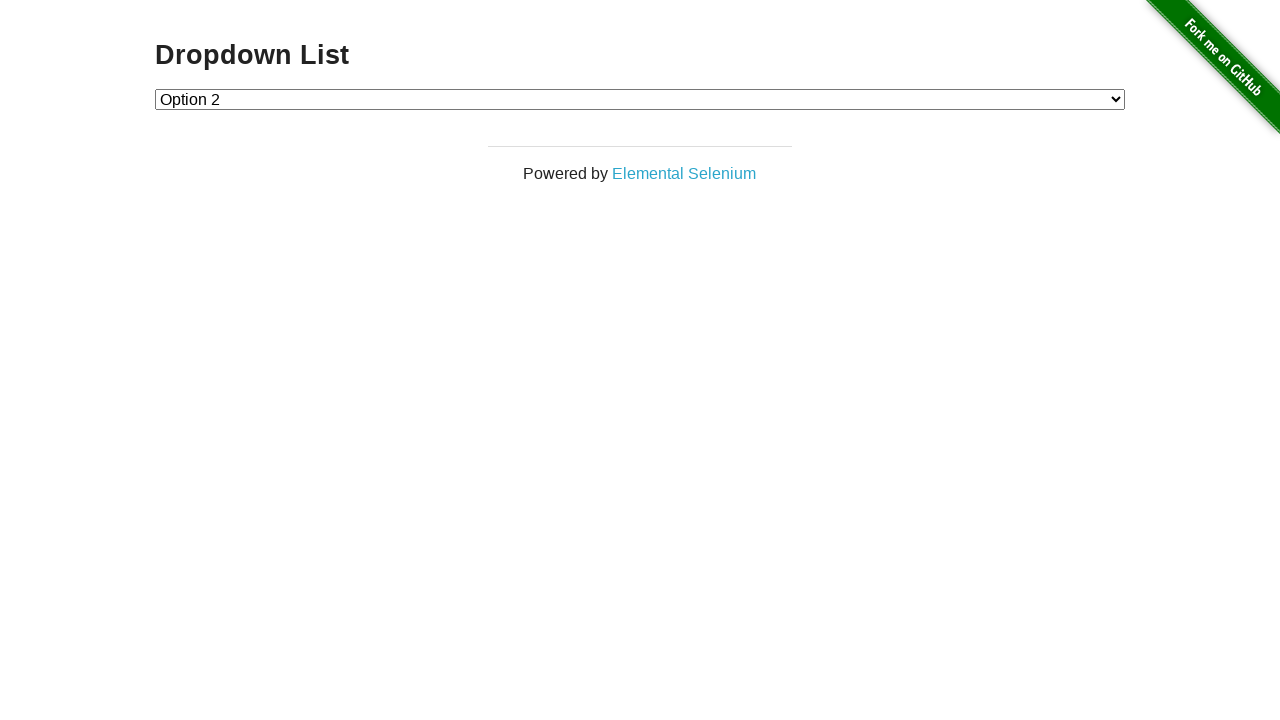